Tests dynamic content functionality by navigating to the Dynamic Content page, verifying initial content is displayed, clicking a refresh link, and confirming that content is still displayed after refresh

Starting URL: http://the-internet.herokuapp.com/

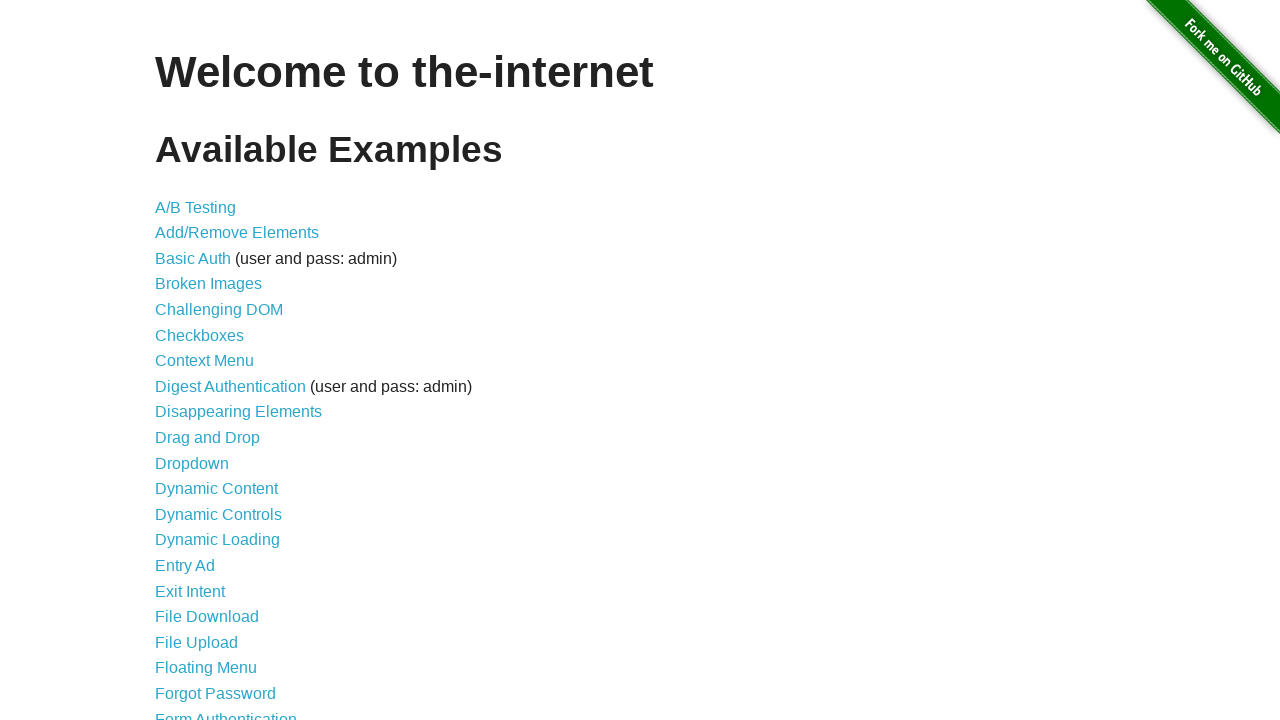

Clicked on Dynamic Content link at (216, 489) on text=Dynamic Content
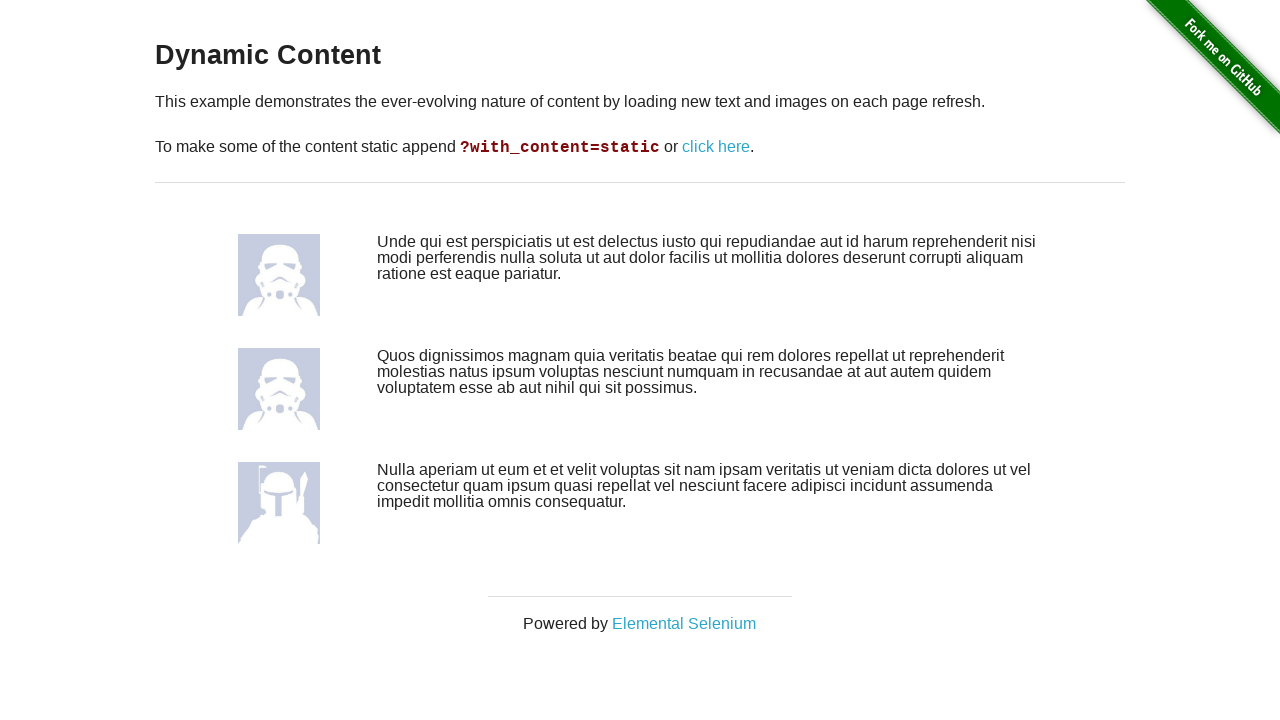

Retrieved heading text to verify page content
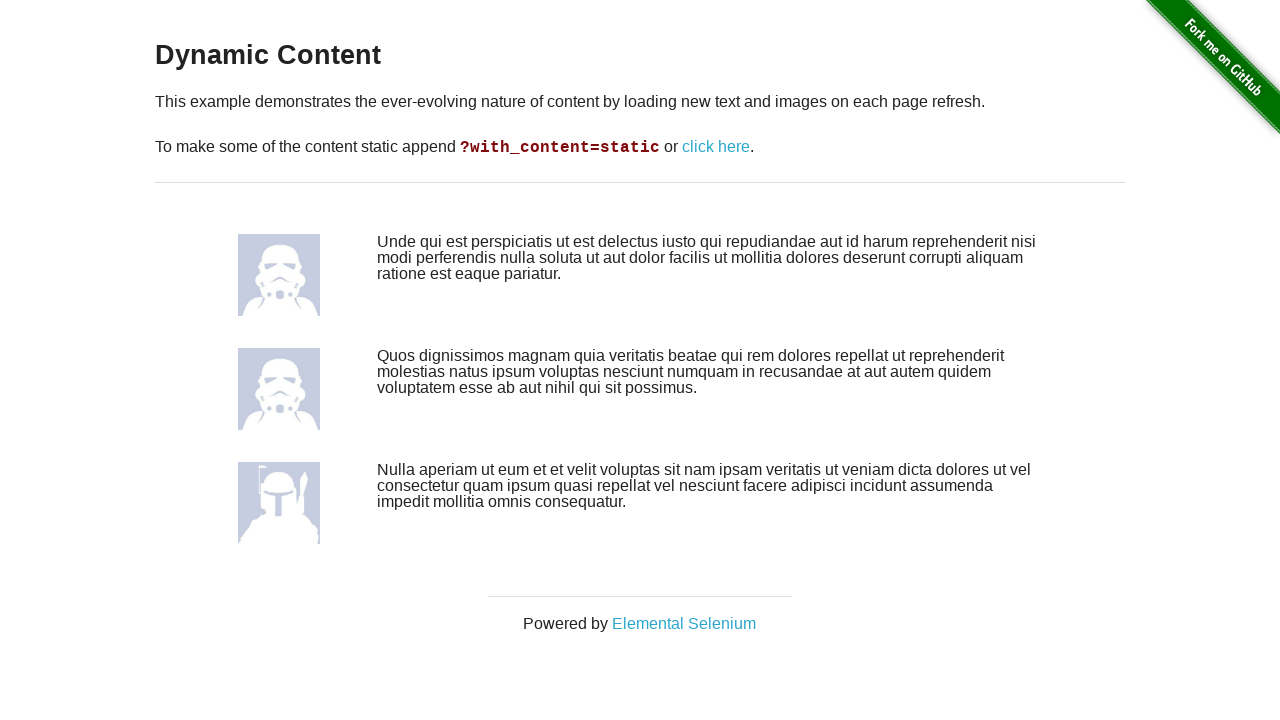

Verified heading text is 'Dynamic Content'
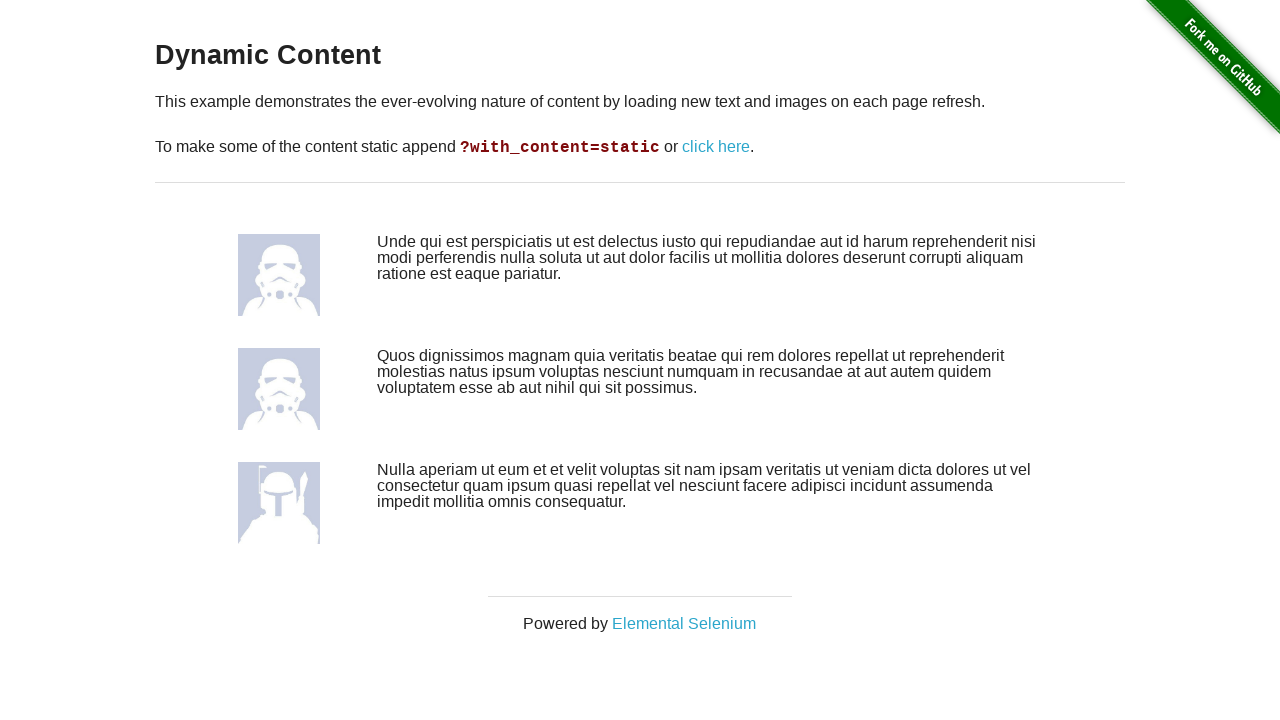

Located initial content element
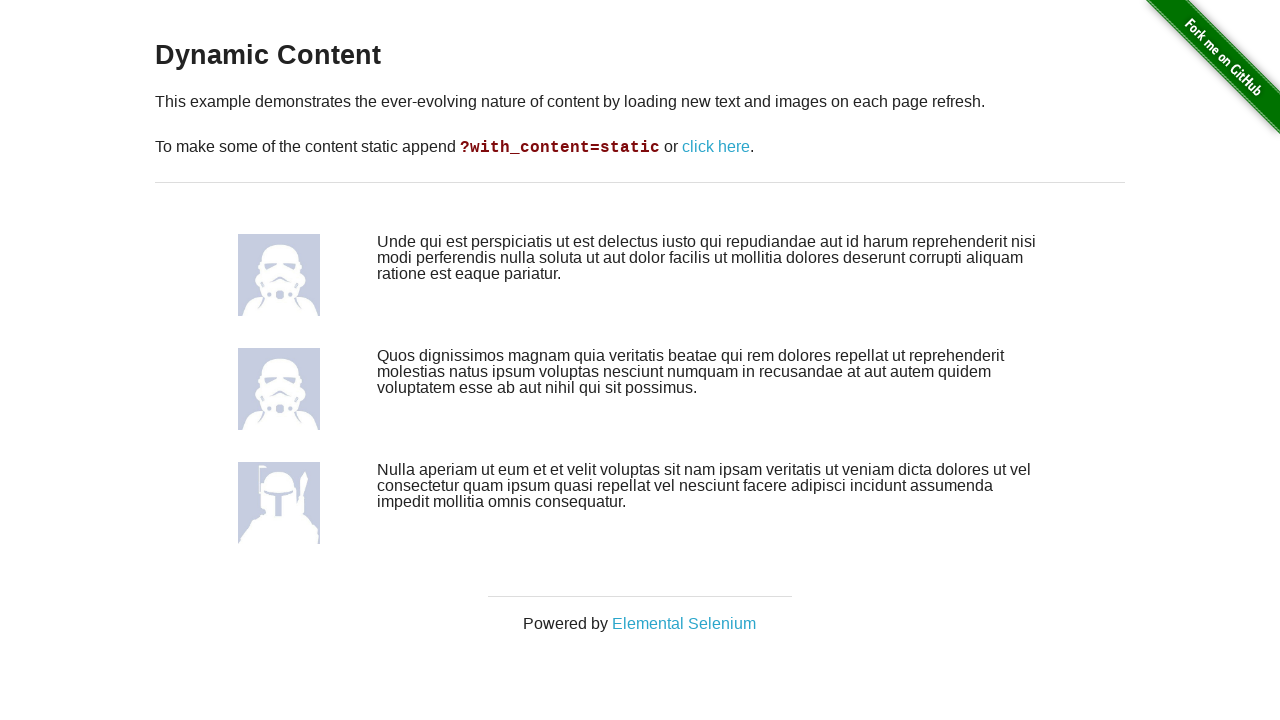

Verified initial content is visible
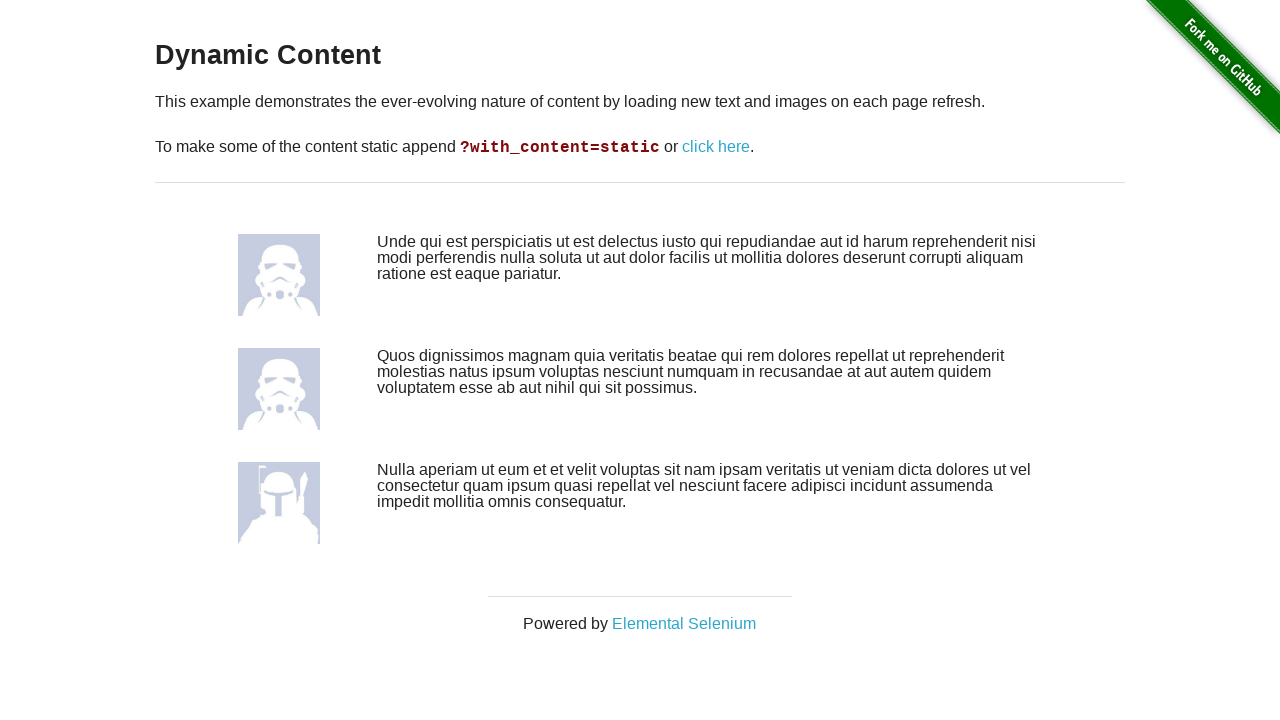

Clicked refresh link to reload dynamic content at (716, 147) on text=click here
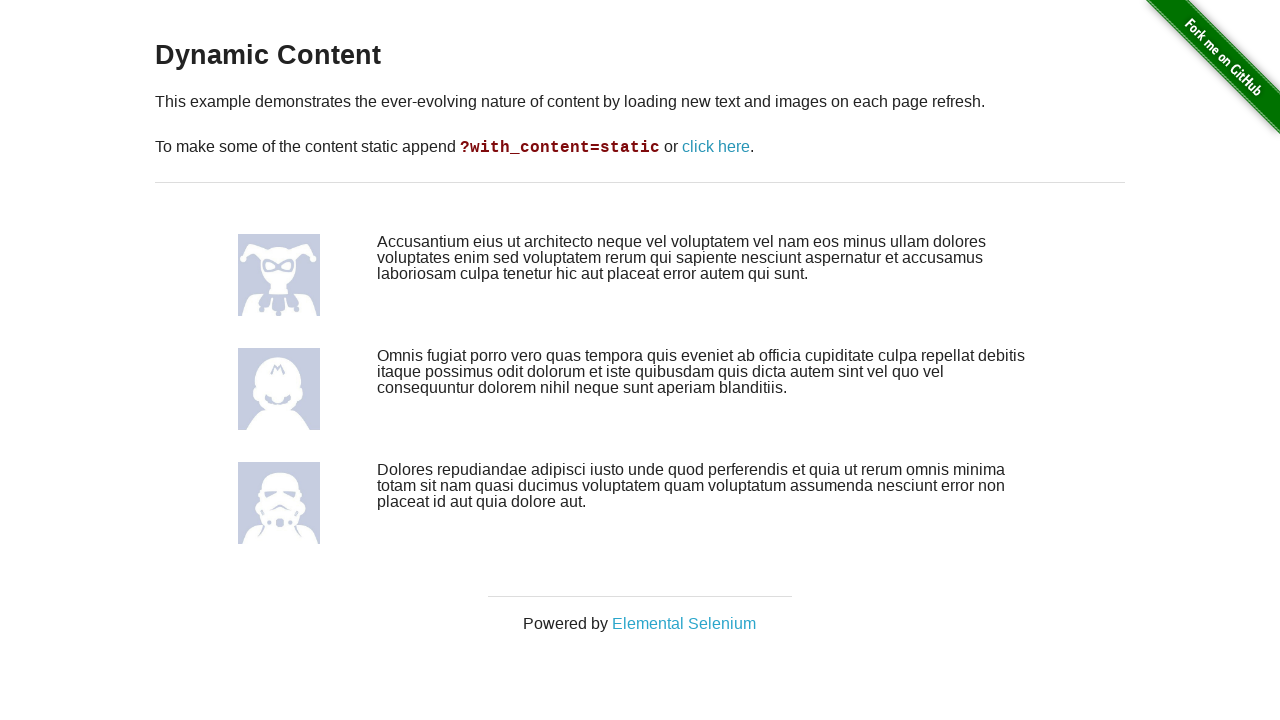

Located content element after refresh
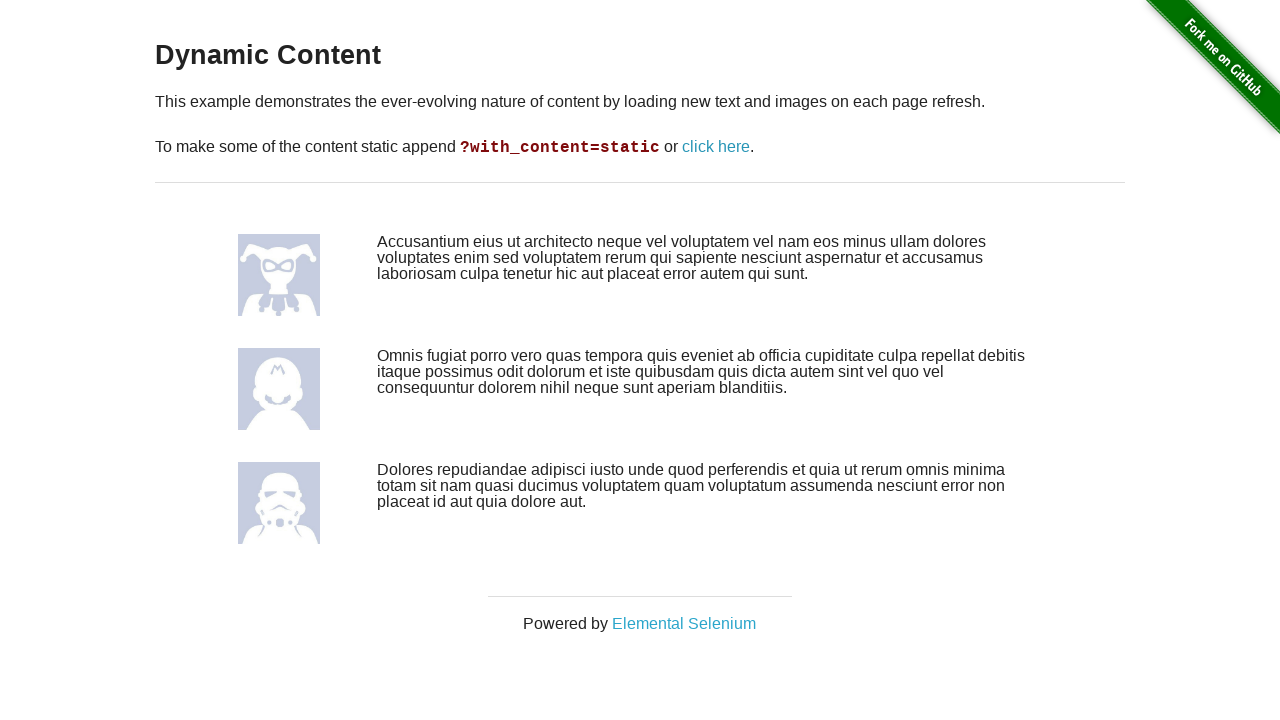

Verified content is still visible after refresh
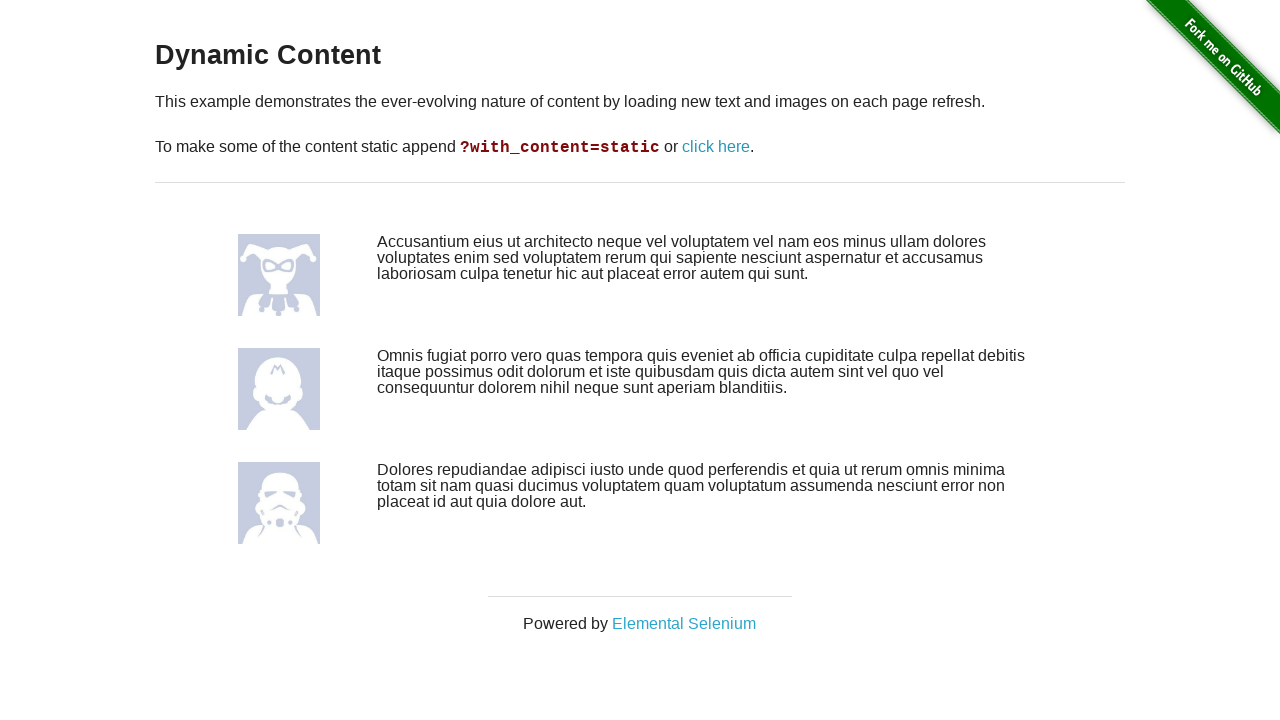

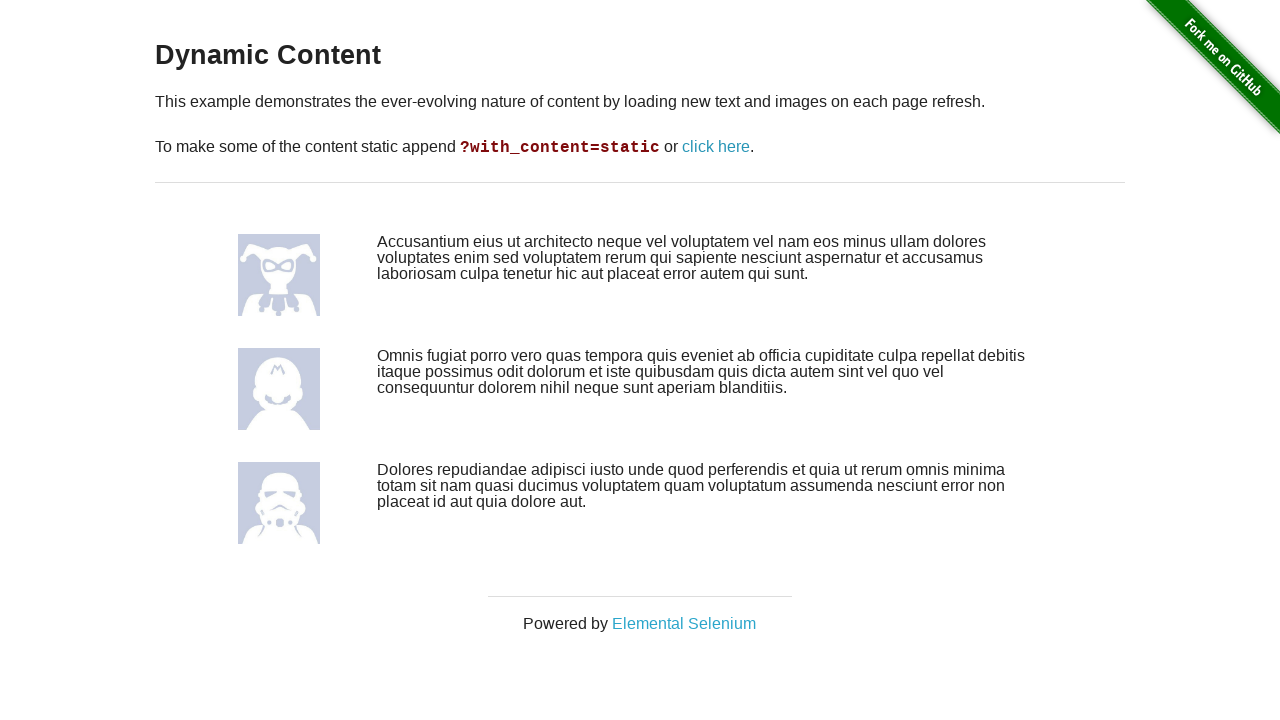